Tests drag and drop functionality by dragging an element to a target drop zone

Starting URL: https://jqueryui.com/resources/demos/droppable/default.html

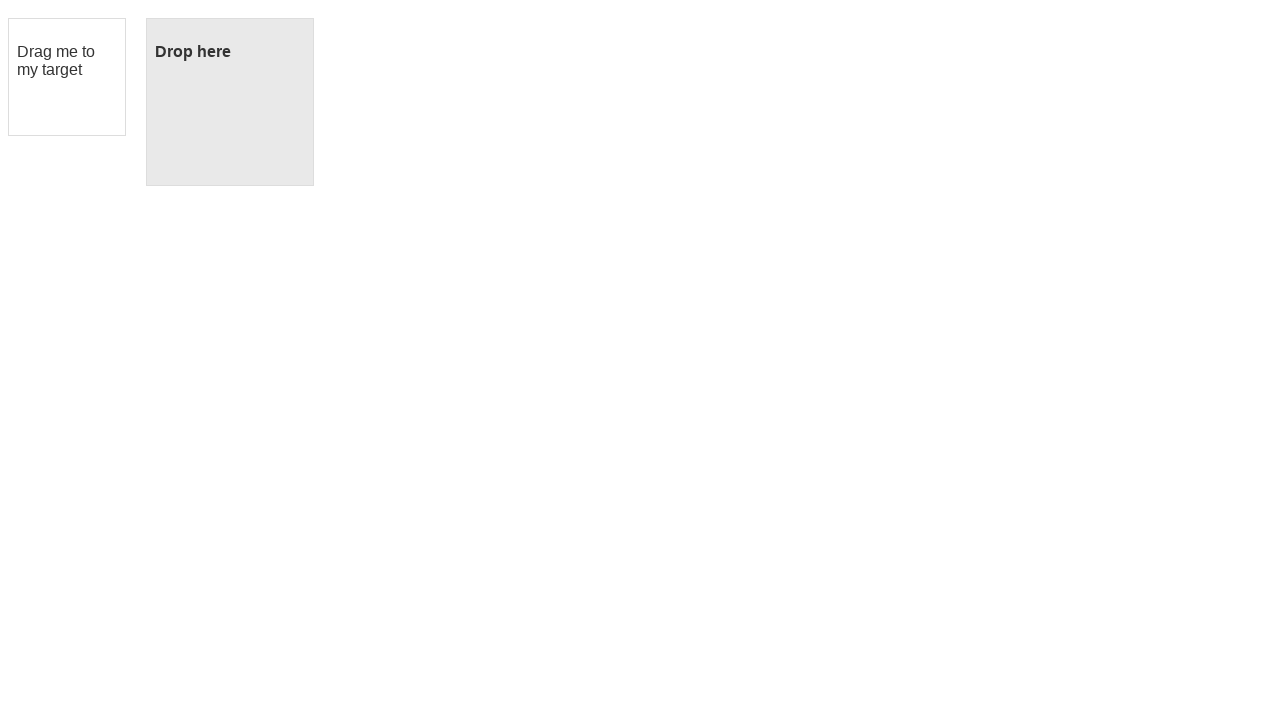

Navigated to jQuery UI droppable demo page
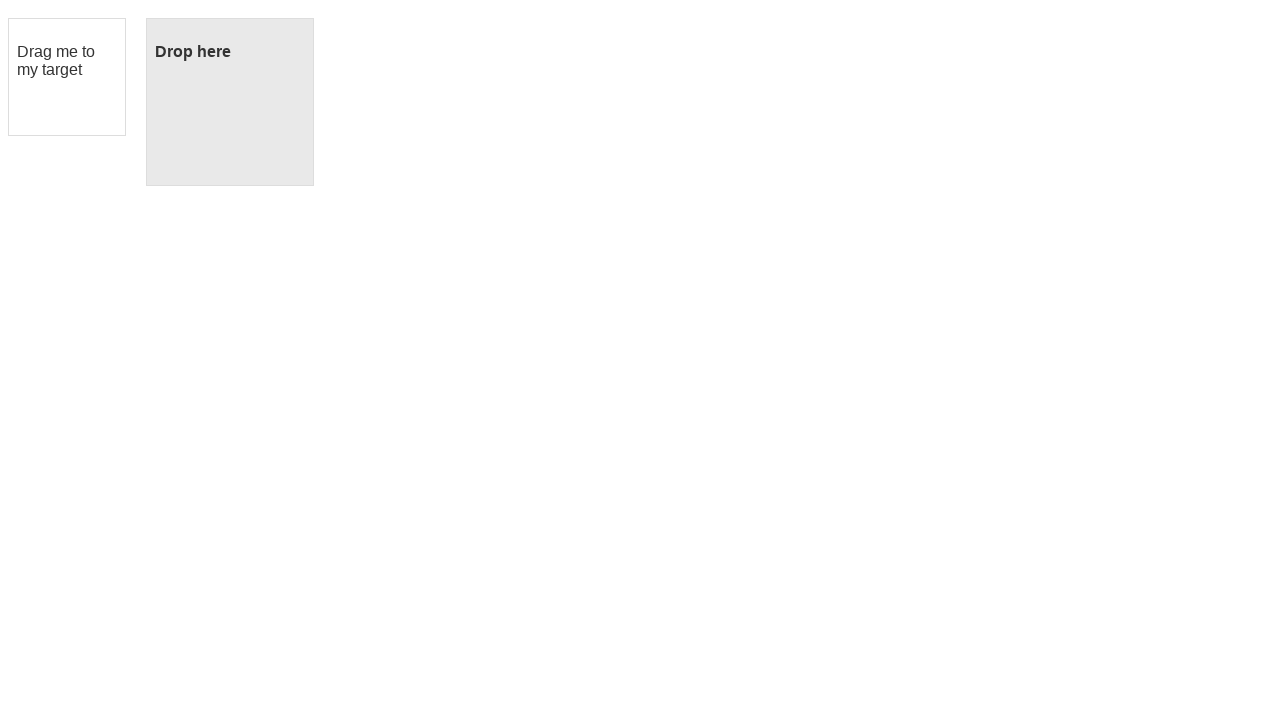

Located draggable source element
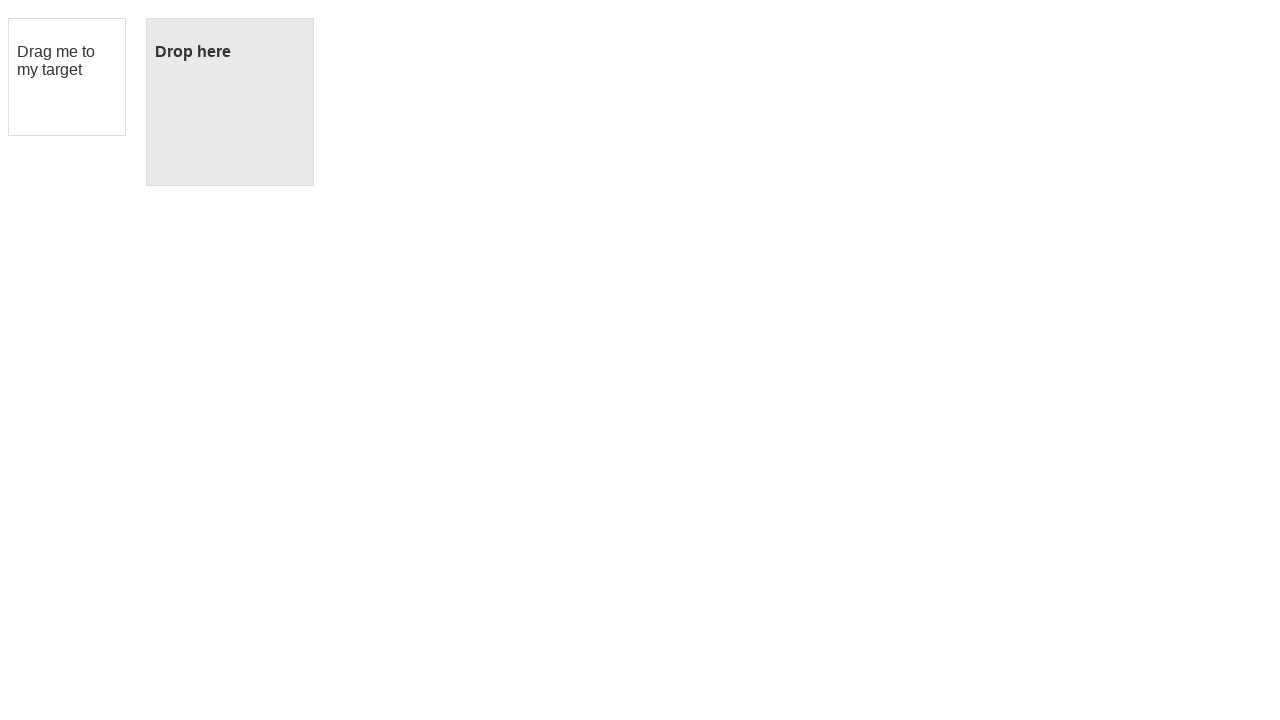

Located droppable target element
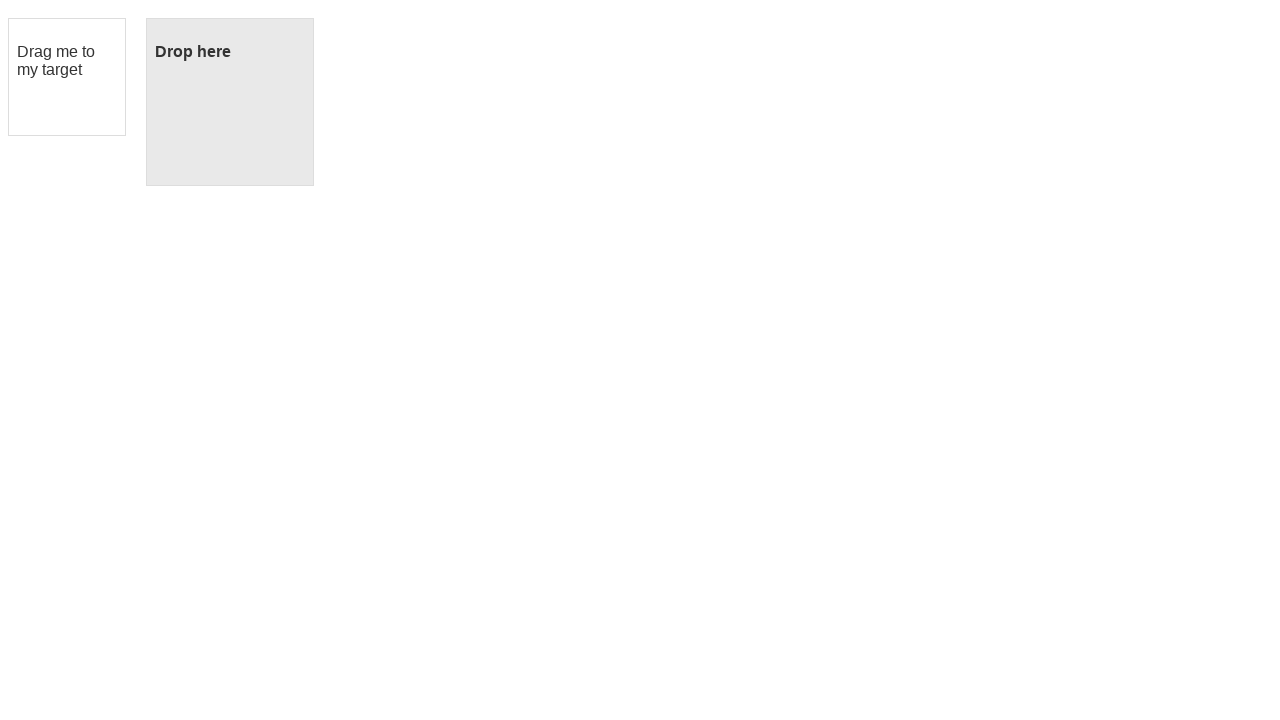

Dragged source element to target drop zone at (230, 102)
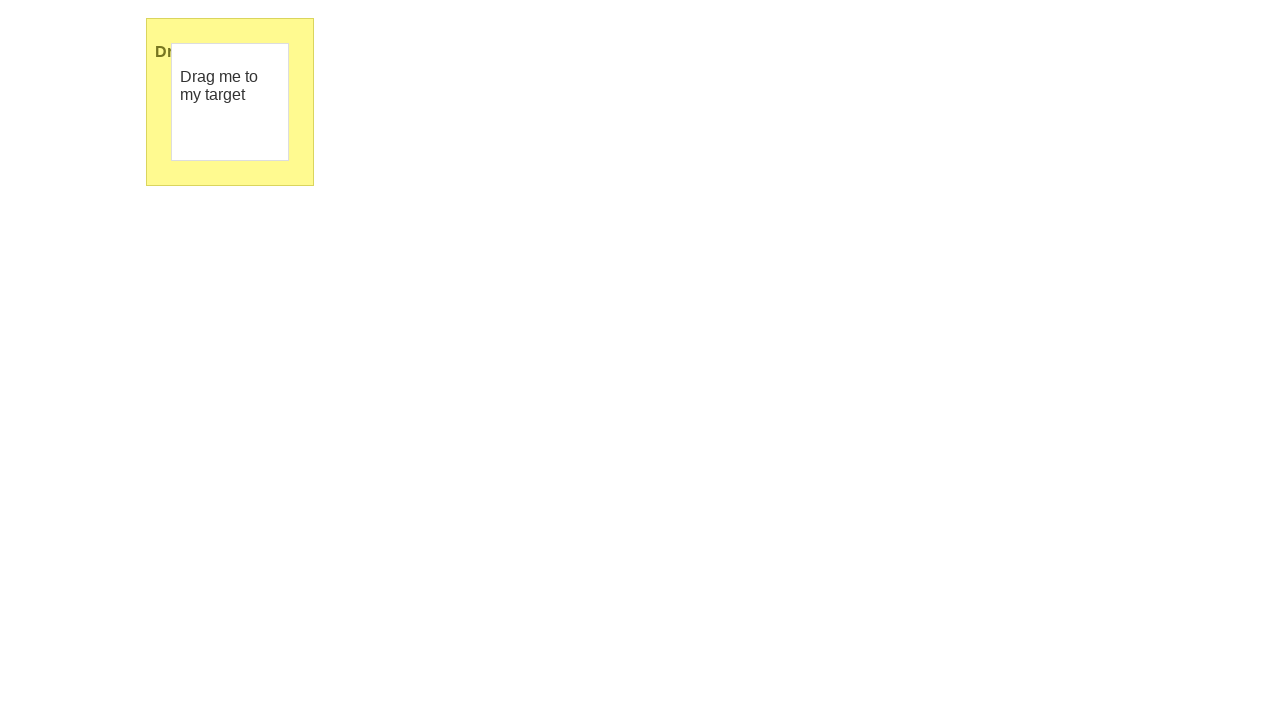

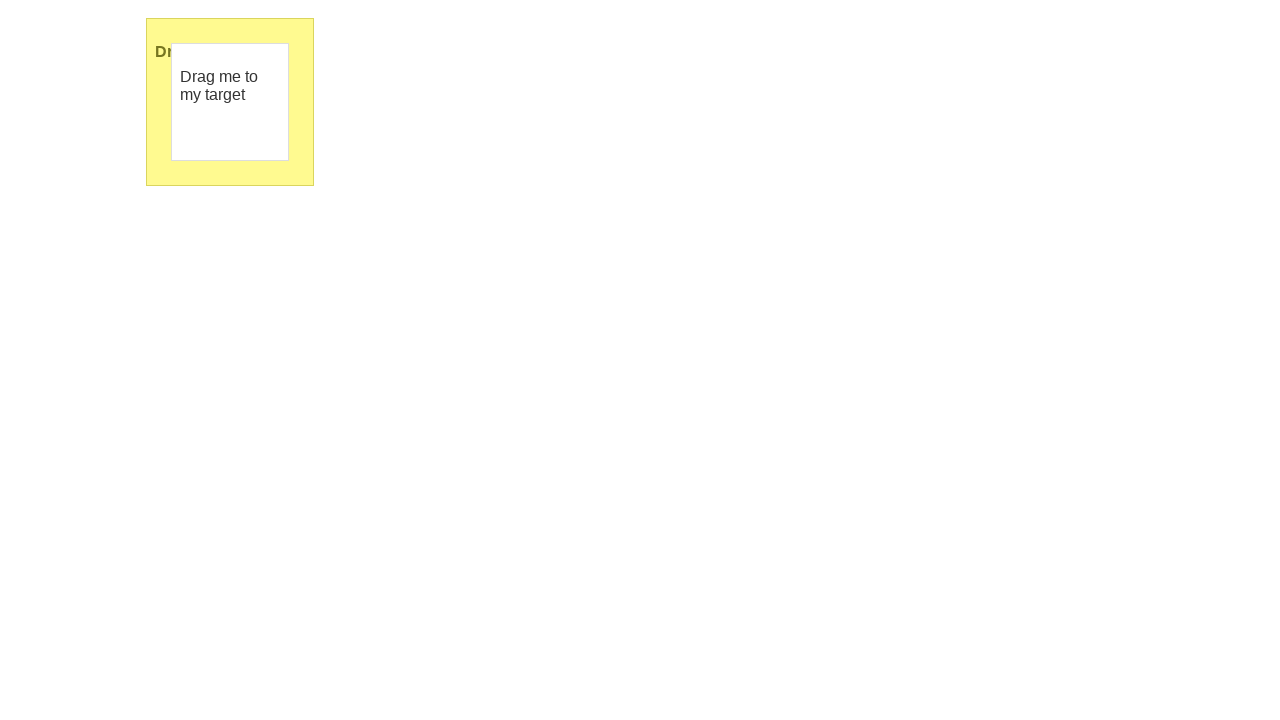